Tests selecting all checkboxes in the discount section by iterating through each checkbox and clicking it

Starting URL: https://rahulshettyacademy.com/dropdownsPractise/

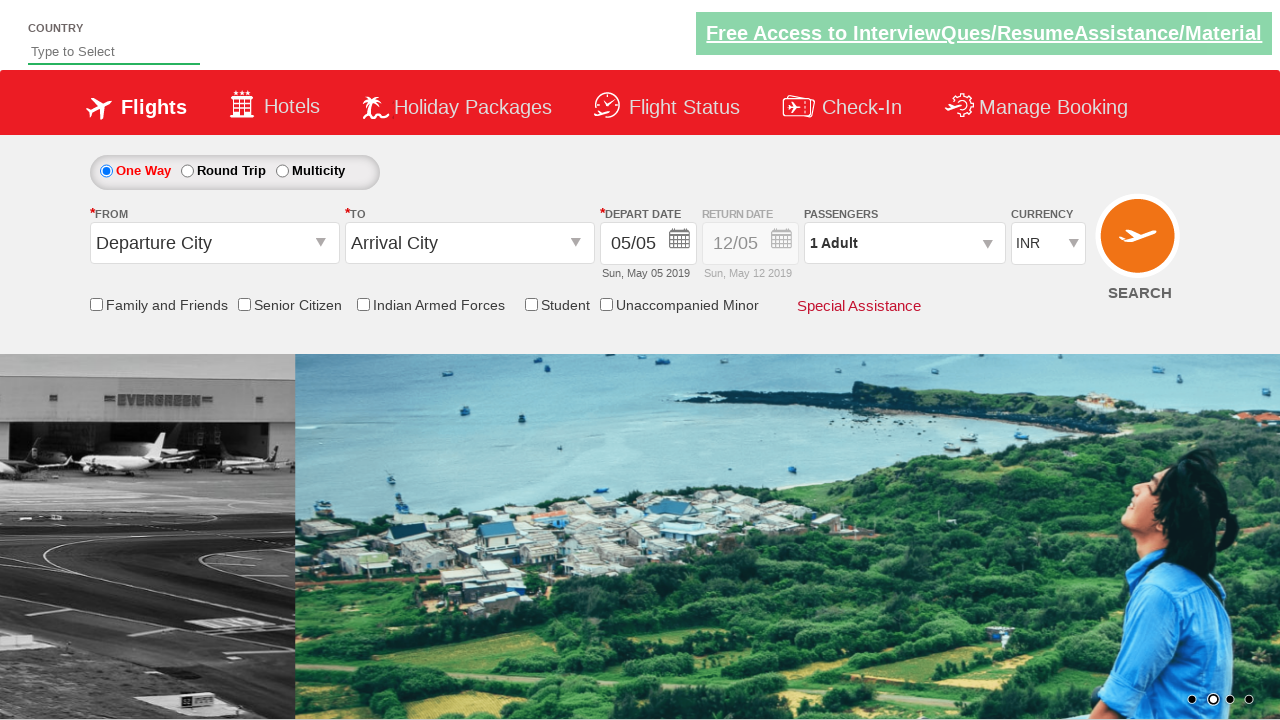

Waited for senior citizen discount checkbox to be clickable
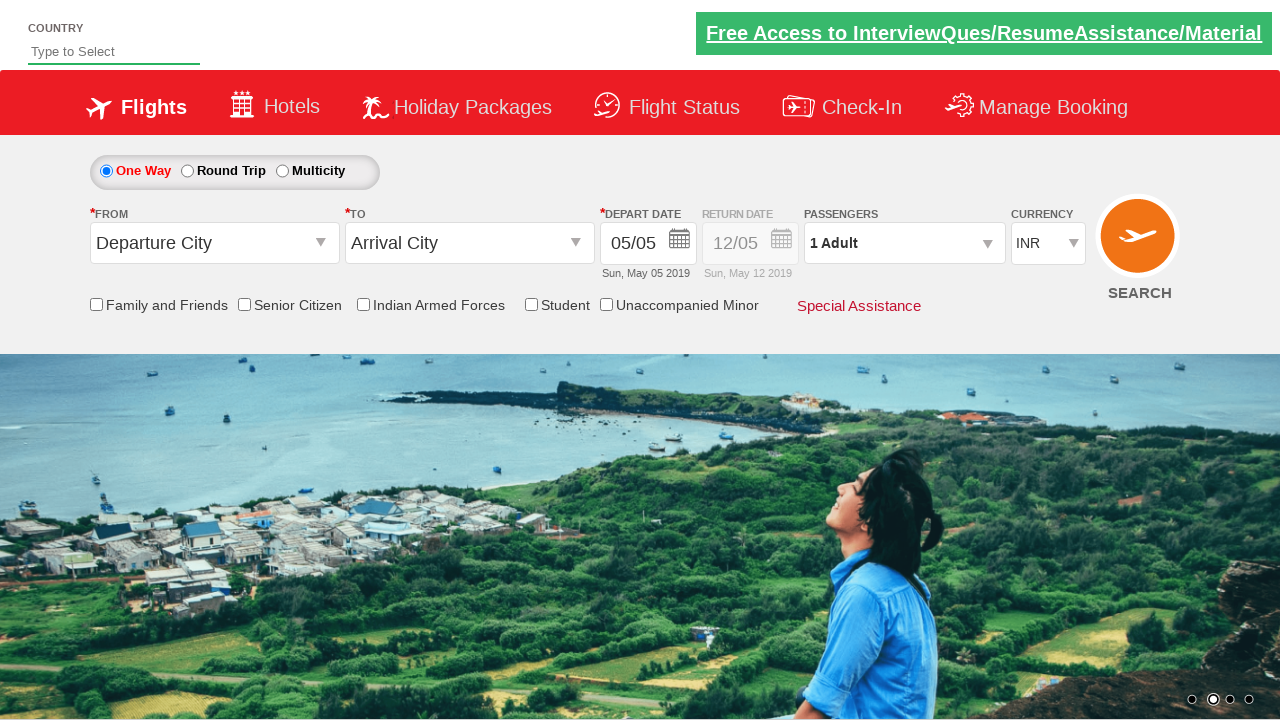

Located all checkboxes in the discount section
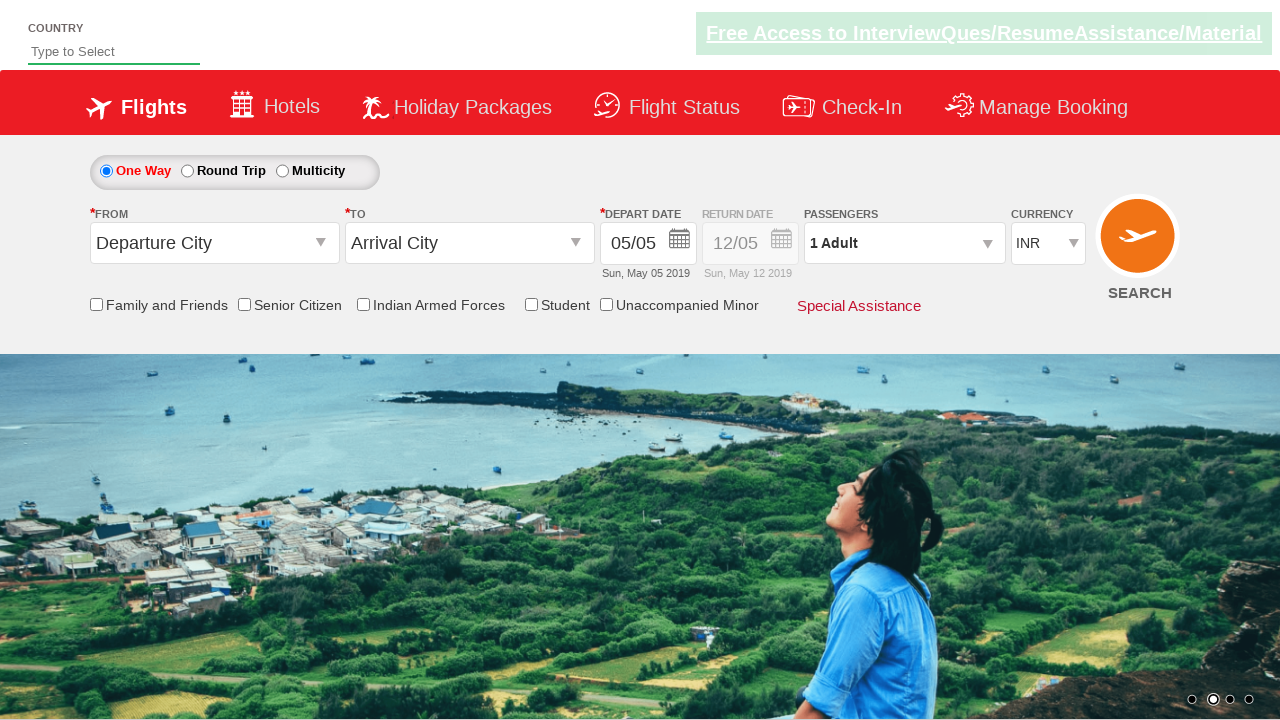

Retrieved count of discount checkboxes: 5
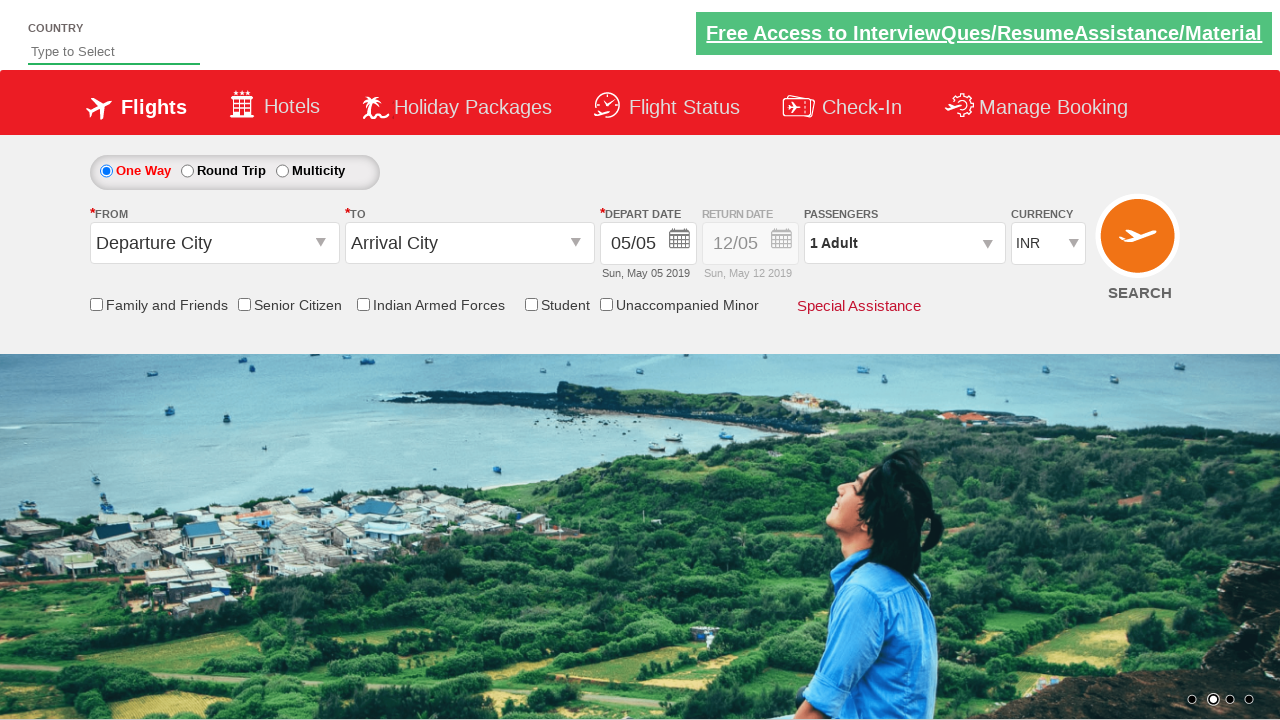

Clicked discount checkbox 1 of 5 at (96, 304) on #discount-checkbox input >> nth=0
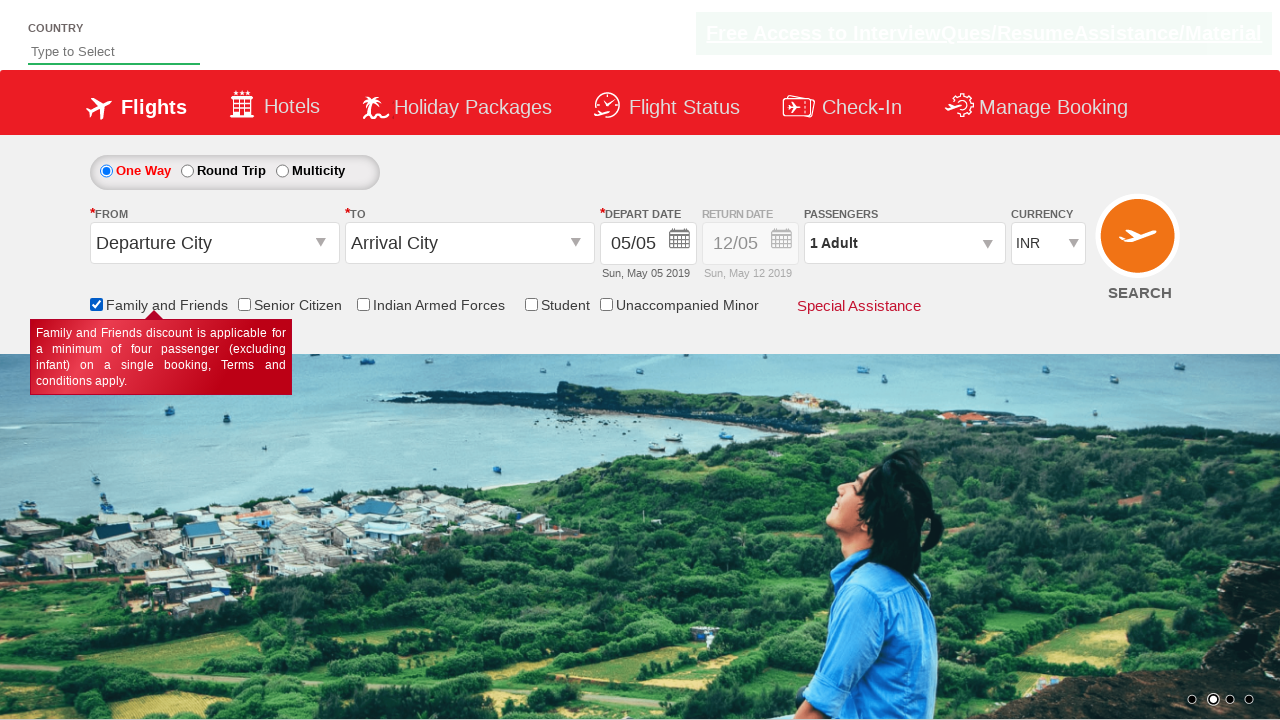

Clicked discount checkbox 2 of 5 at (244, 304) on #discount-checkbox input >> nth=1
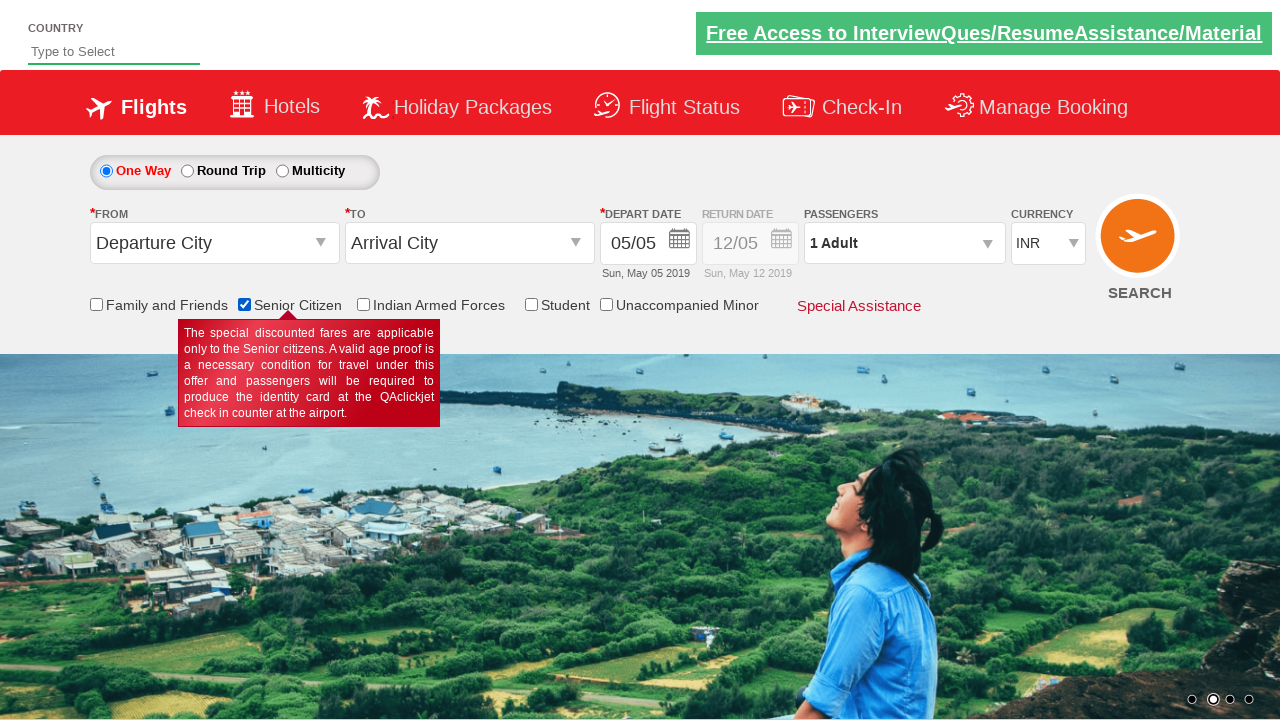

Clicked discount checkbox 3 of 5 at (363, 304) on #discount-checkbox input >> nth=2
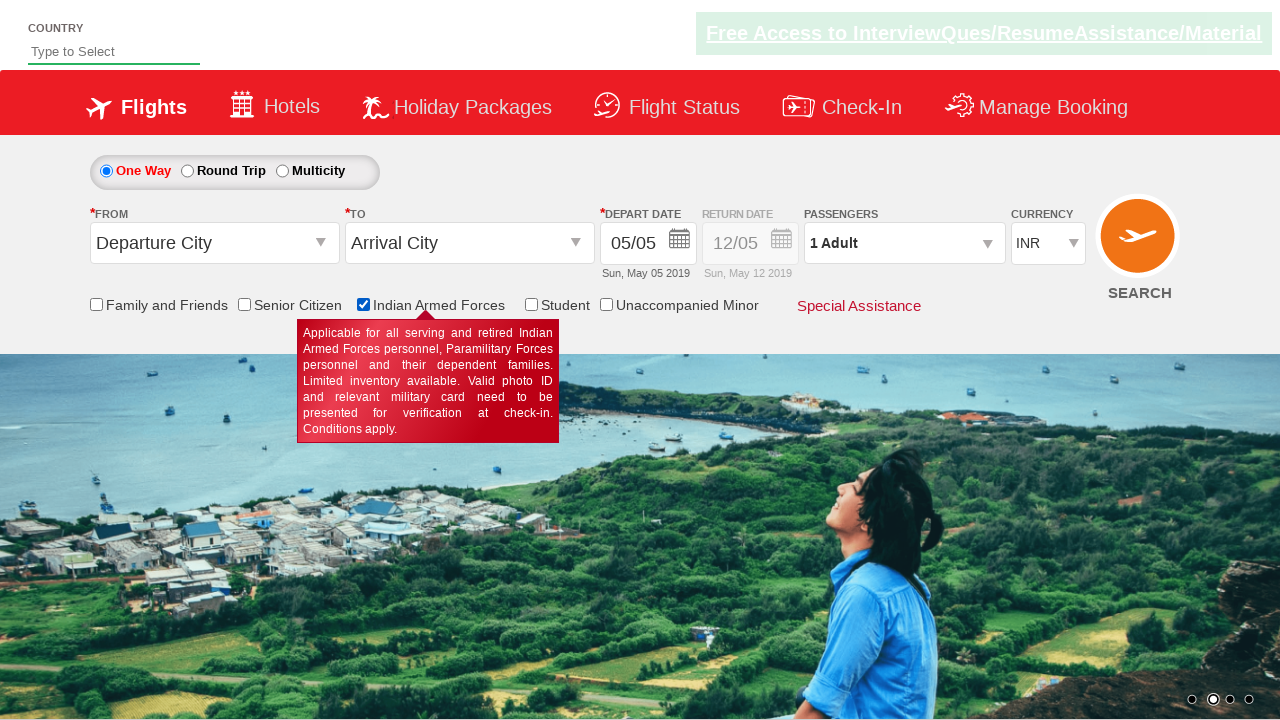

Clicked discount checkbox 4 of 5 at (531, 304) on #discount-checkbox input >> nth=3
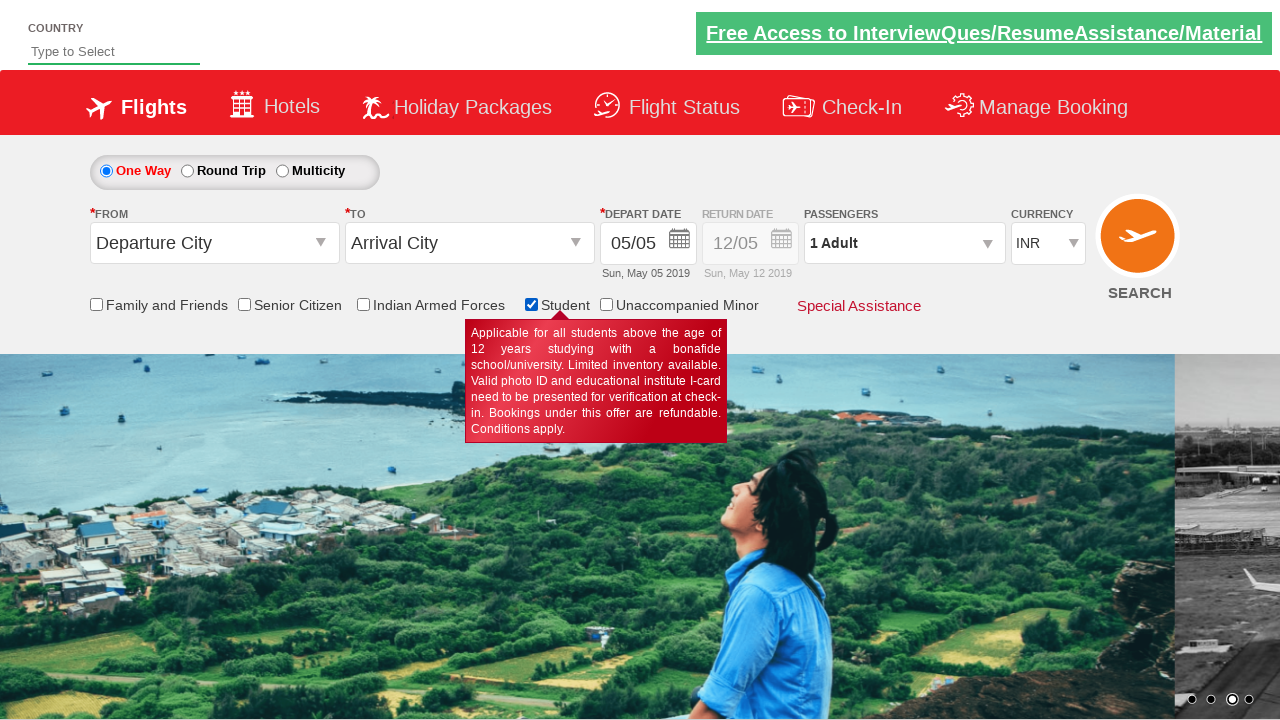

Clicked discount checkbox 5 of 5 at (606, 304) on #discount-checkbox input >> nth=4
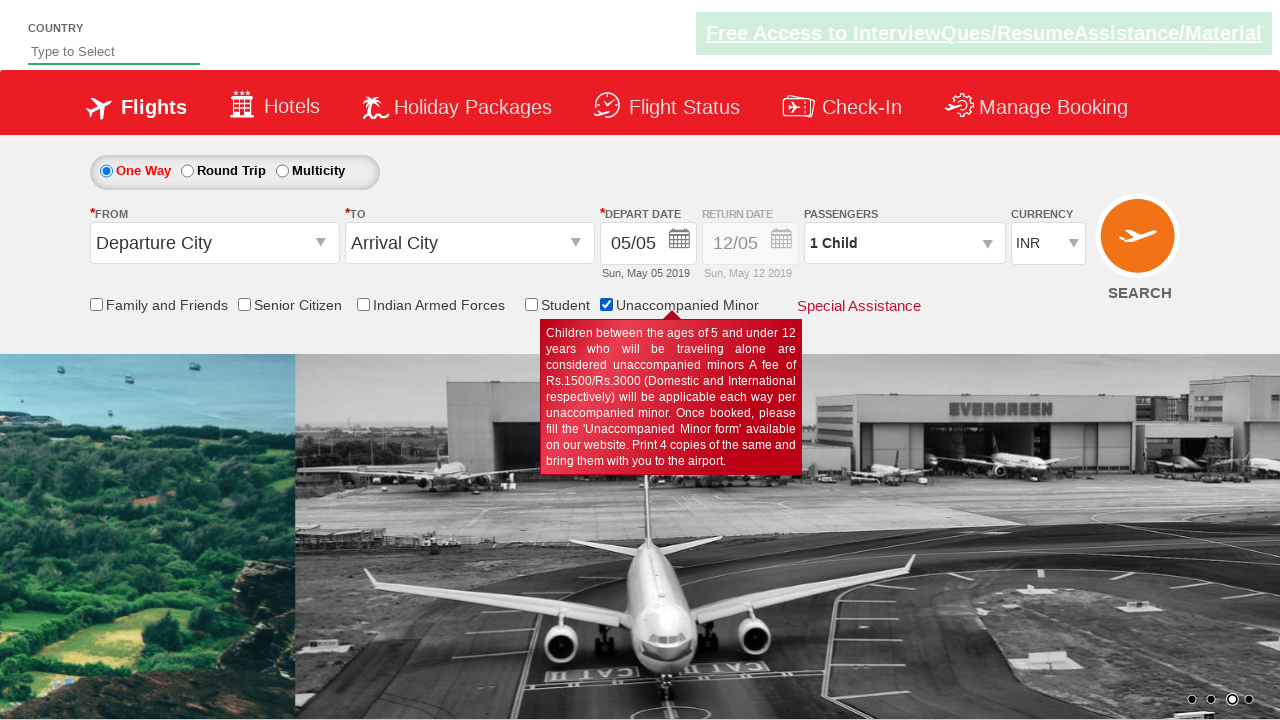

Verified that exactly 5 discount checkboxes are present
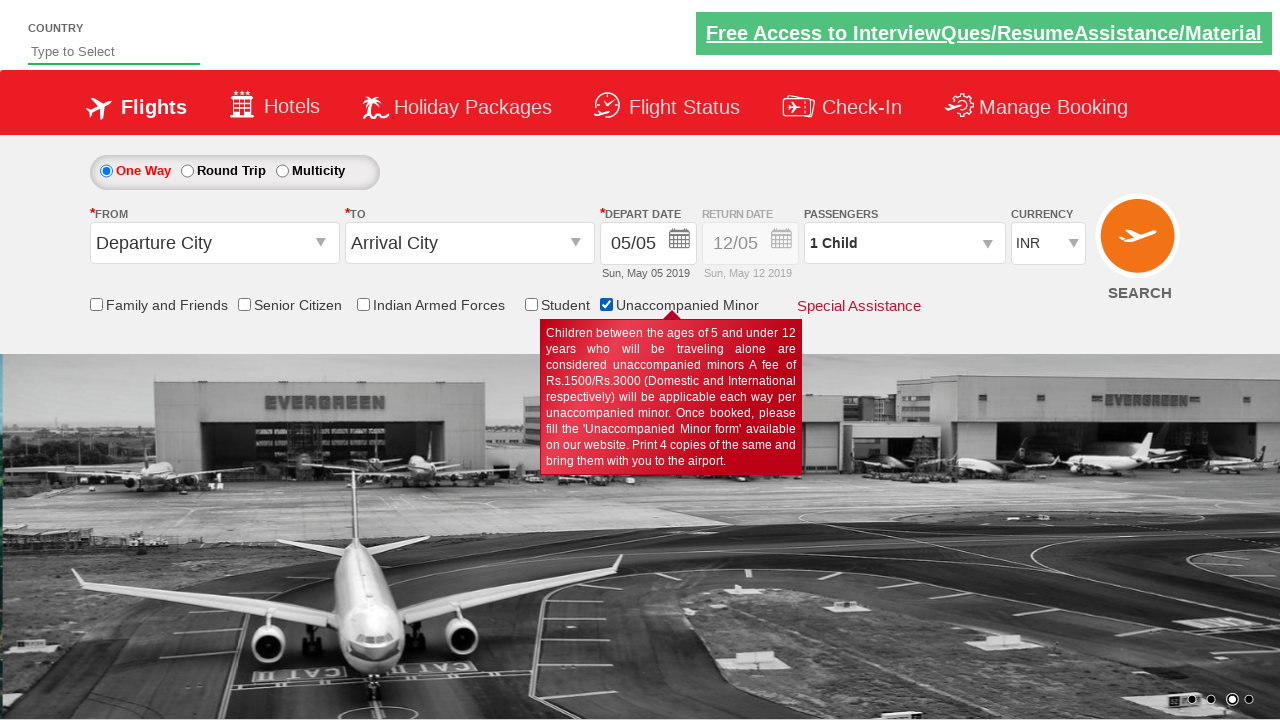

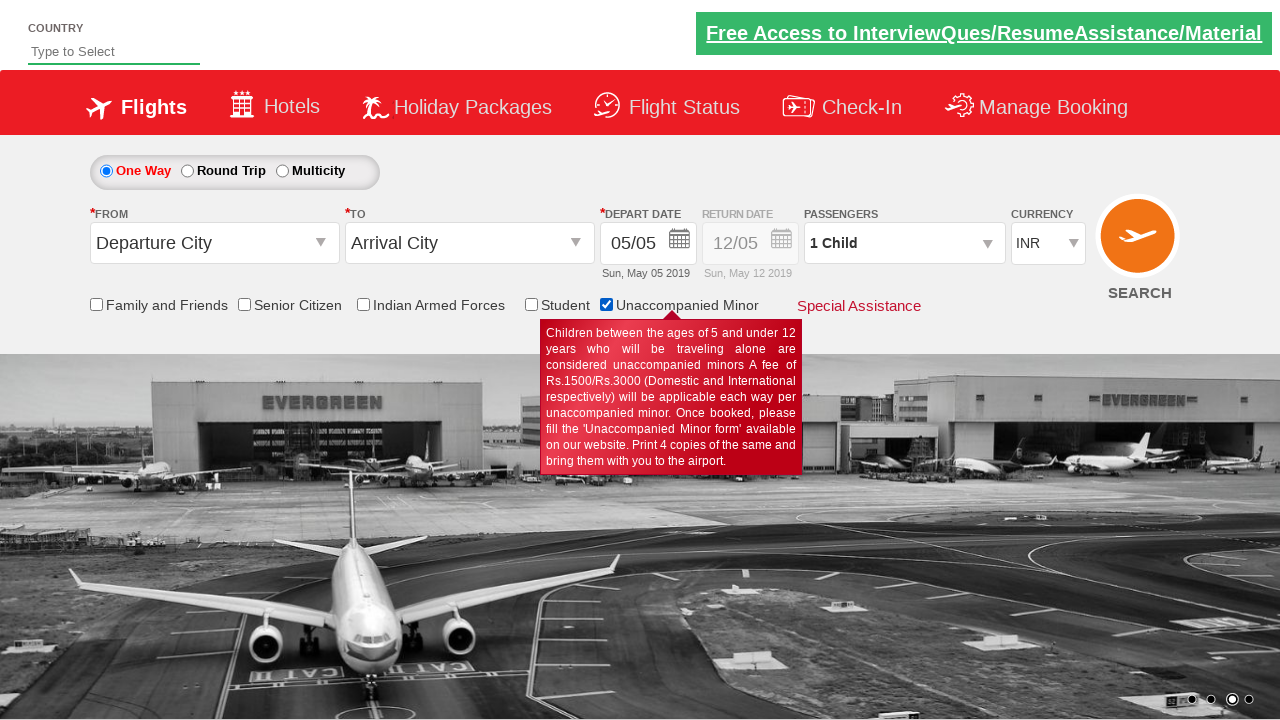